Tests an editable/searchable dropdown by typing and selecting country names

Starting URL: https://react.semantic-ui.com/maximize/dropdown-example-search-selection/

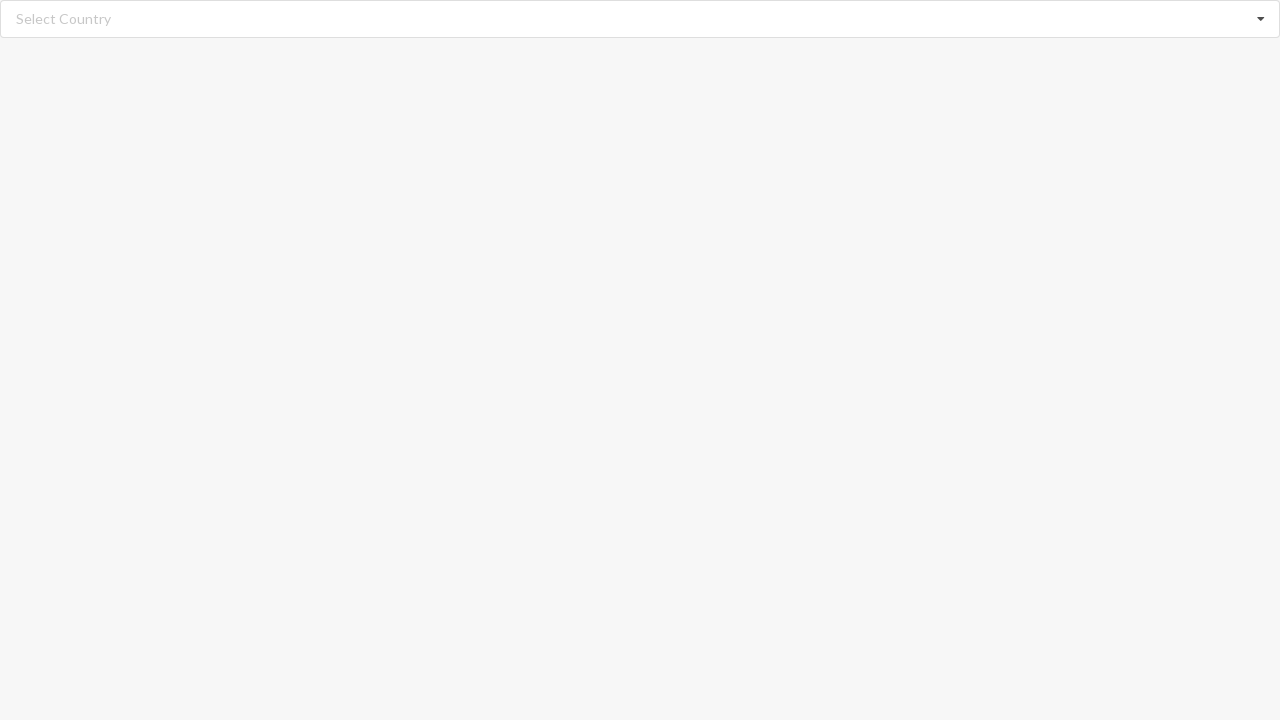

Cleared the search input field on input.search
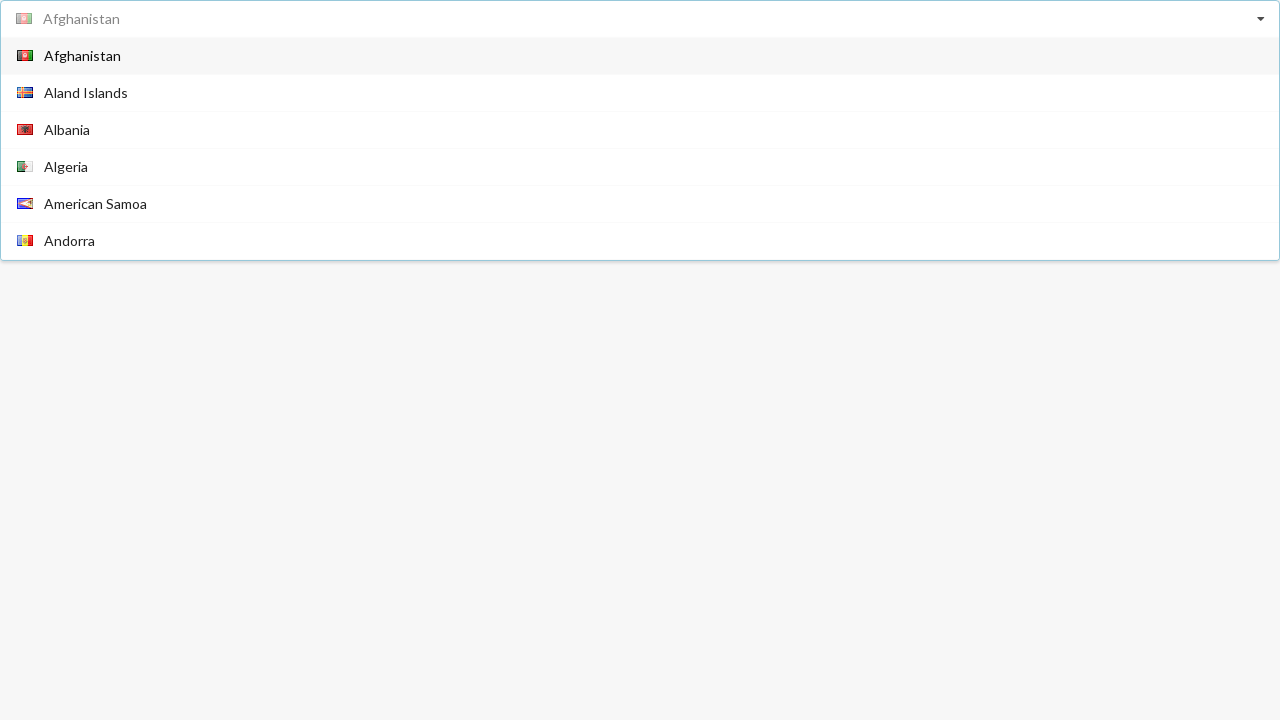

Typed 'Angola' in the search field on input.search
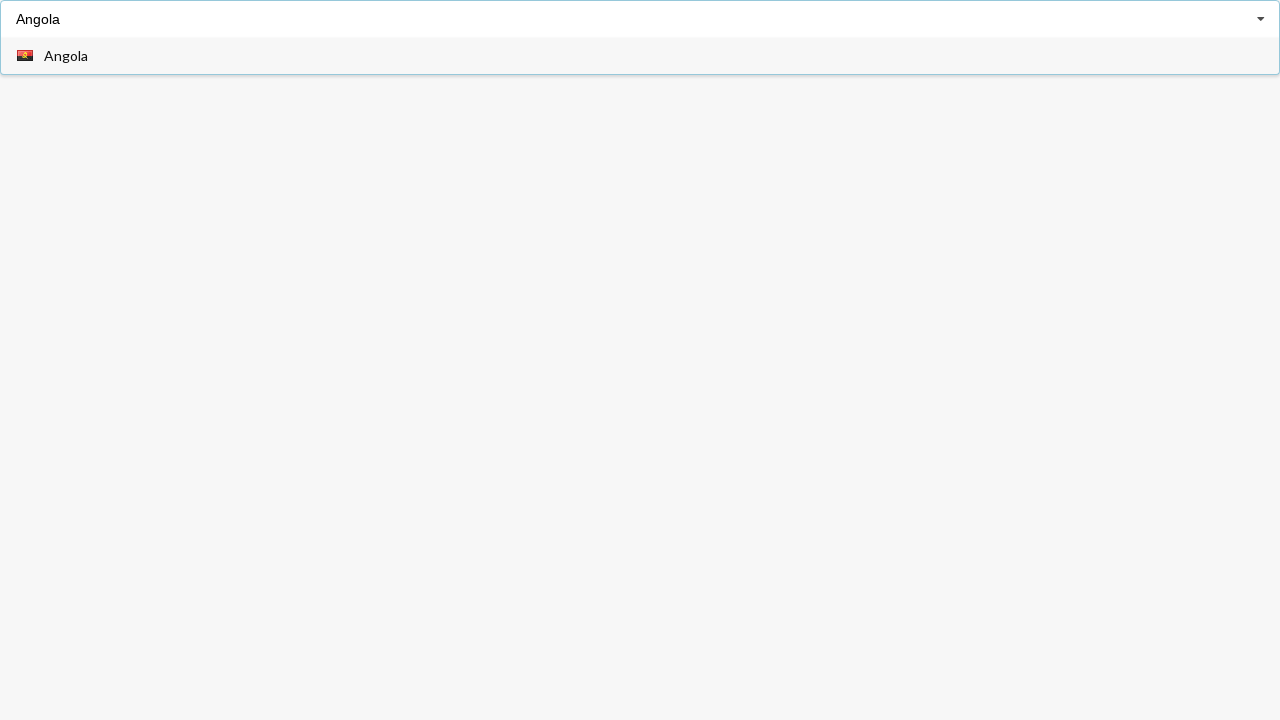

Waited 5 seconds for dropdown options to load
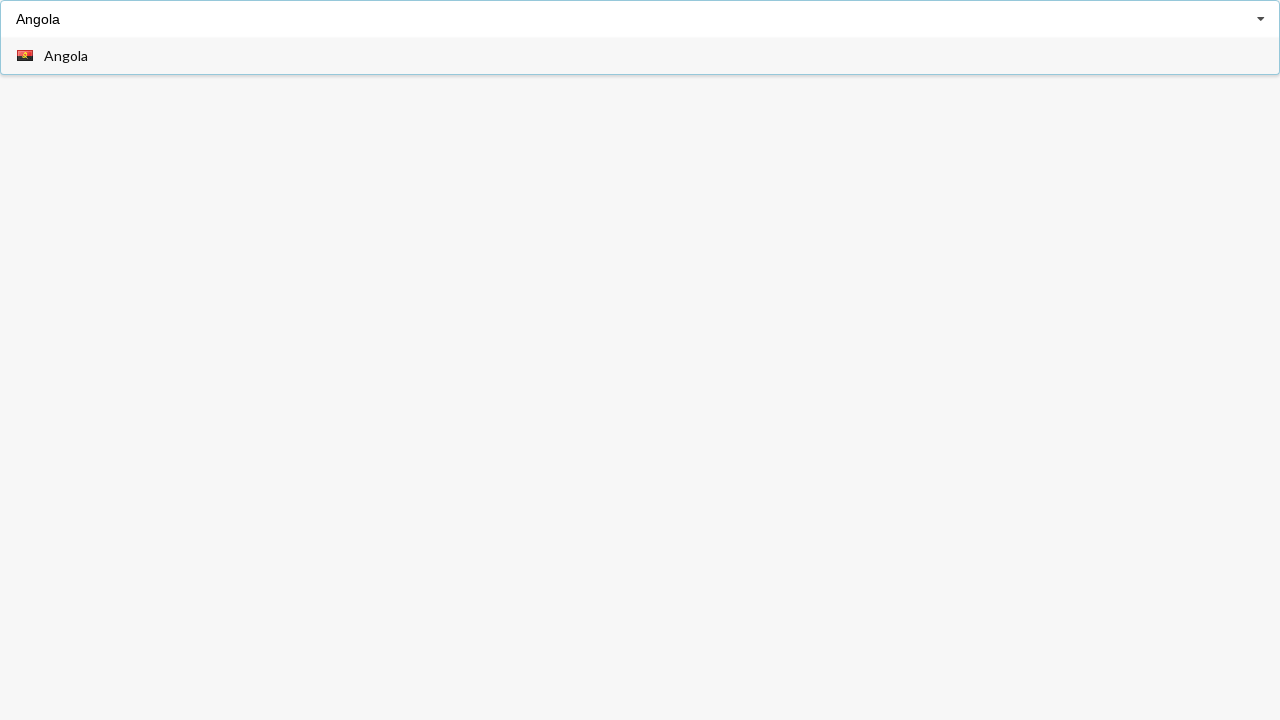

Waited for Angola option to appear in dropdown
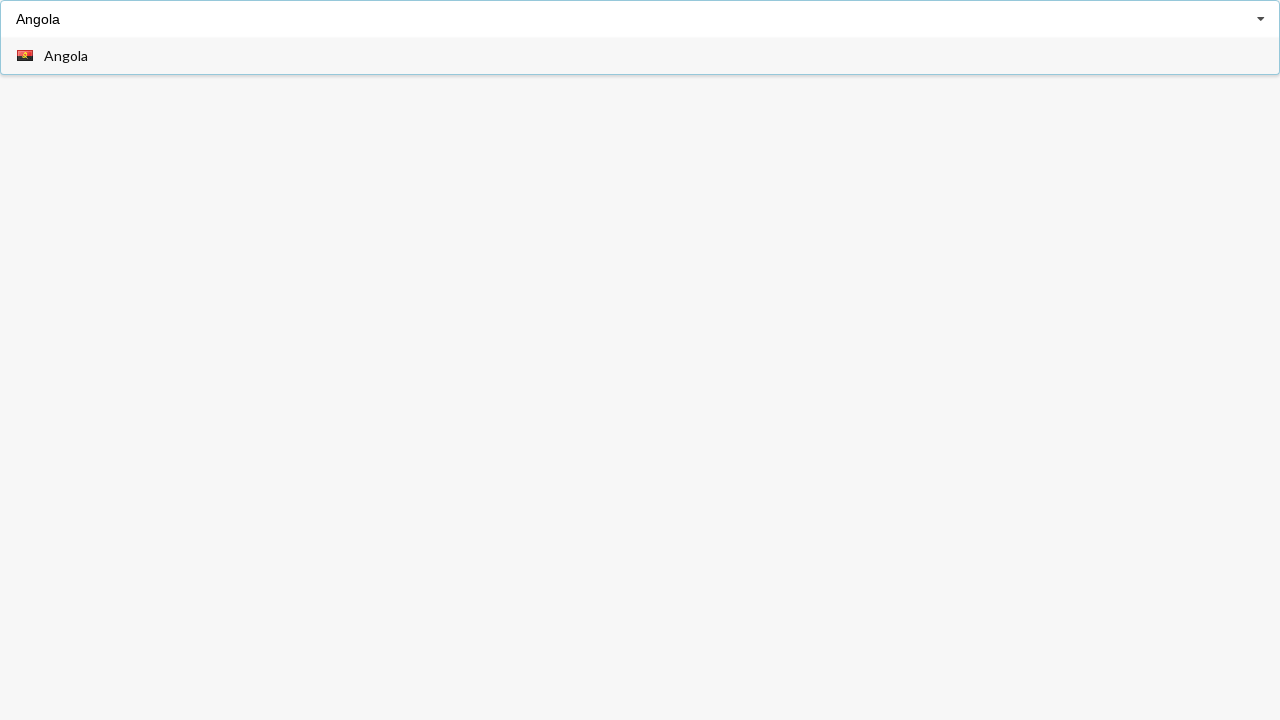

Selected Angola from the dropdown list at (66, 56) on xpath=//div[@class='selected item']//span >> internal:has-text="Angola"i
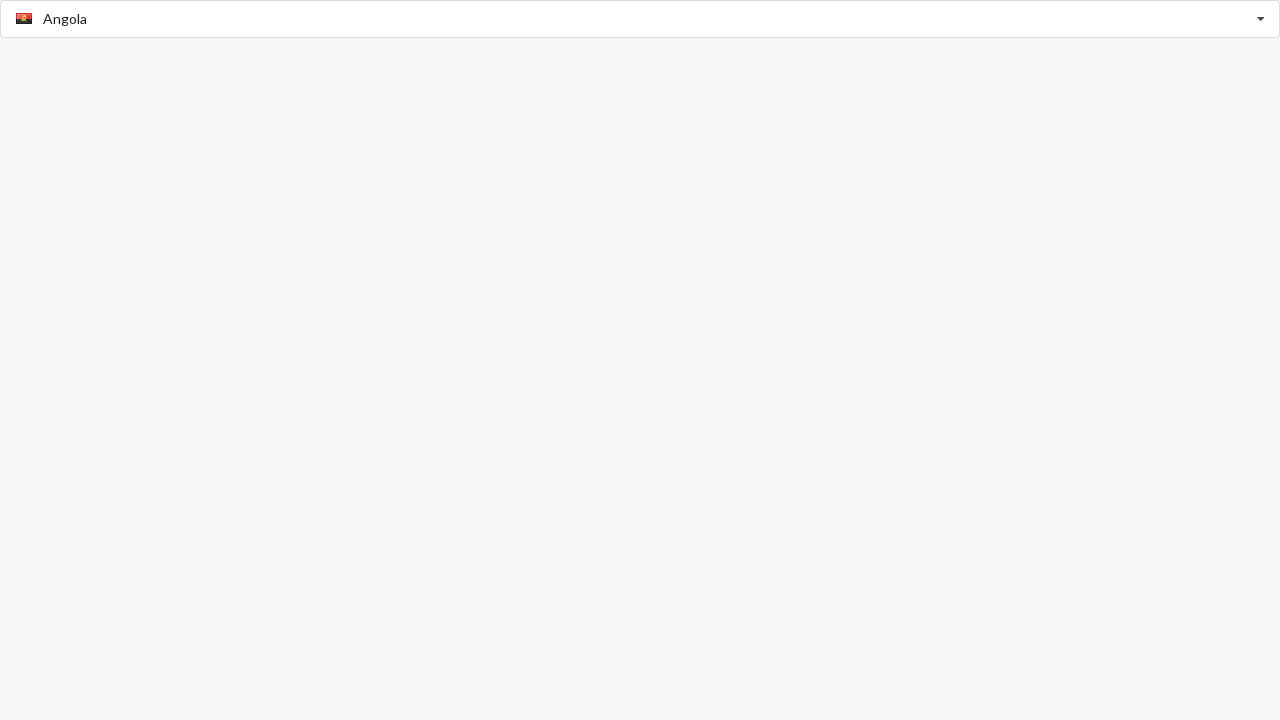

Verified that Angola is displayed as selected country
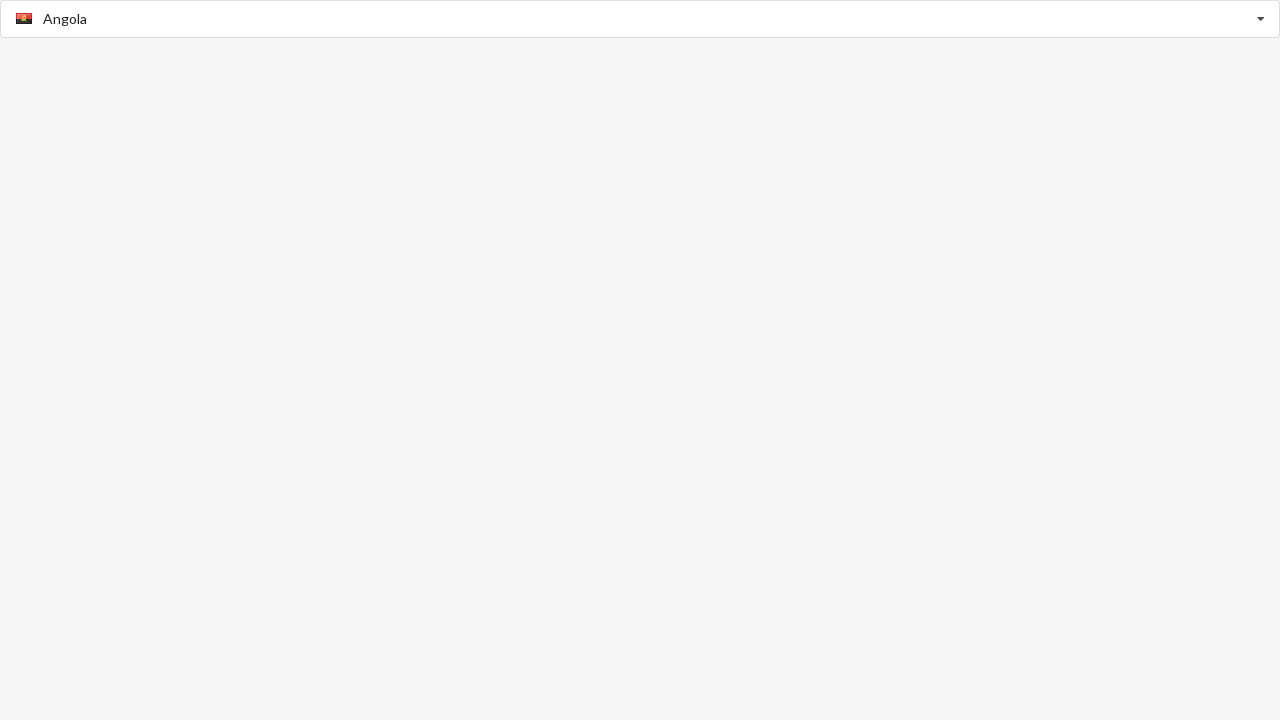

Waited 5 seconds before typing next country
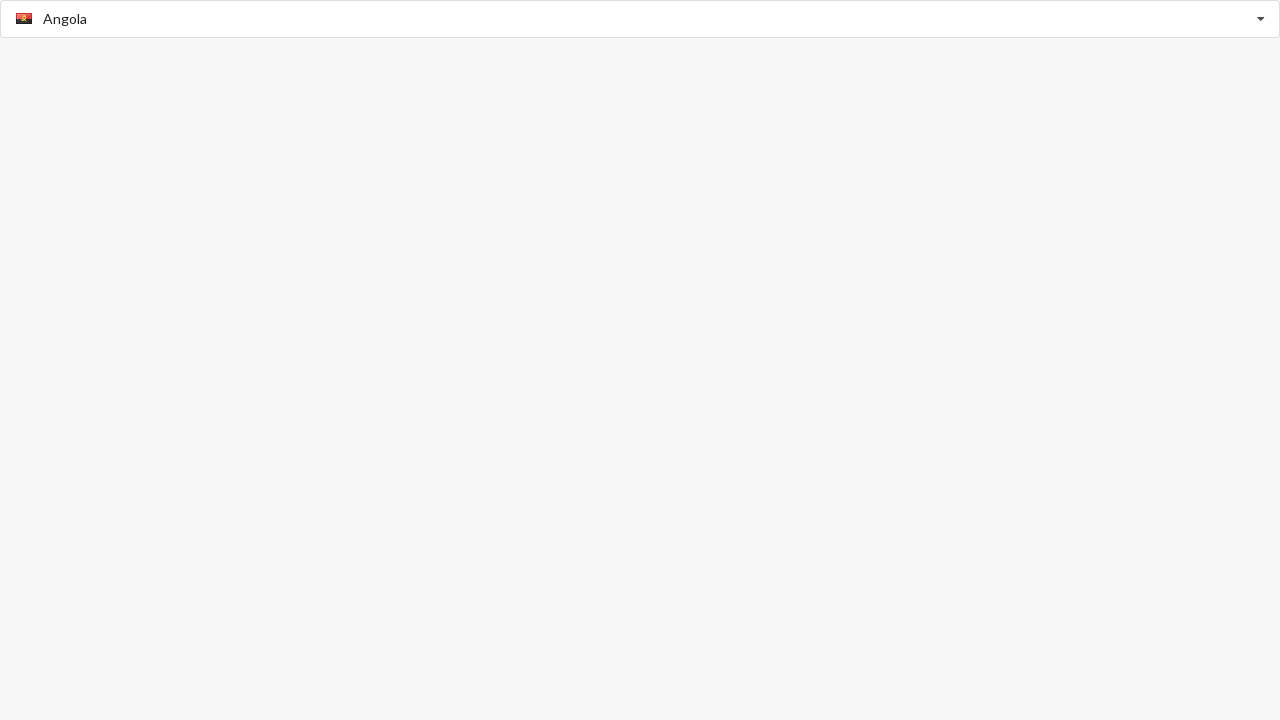

Cleared the search input field on input.search
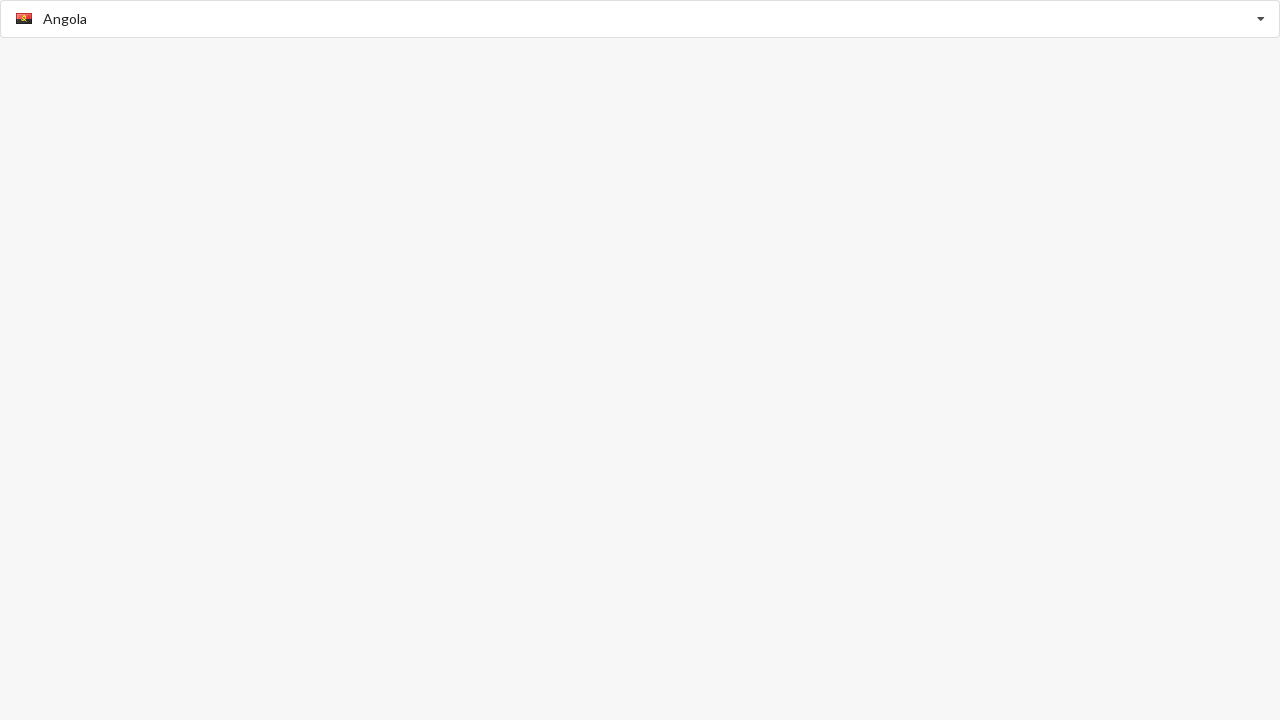

Typed 'Argentina' in the search field on input.search
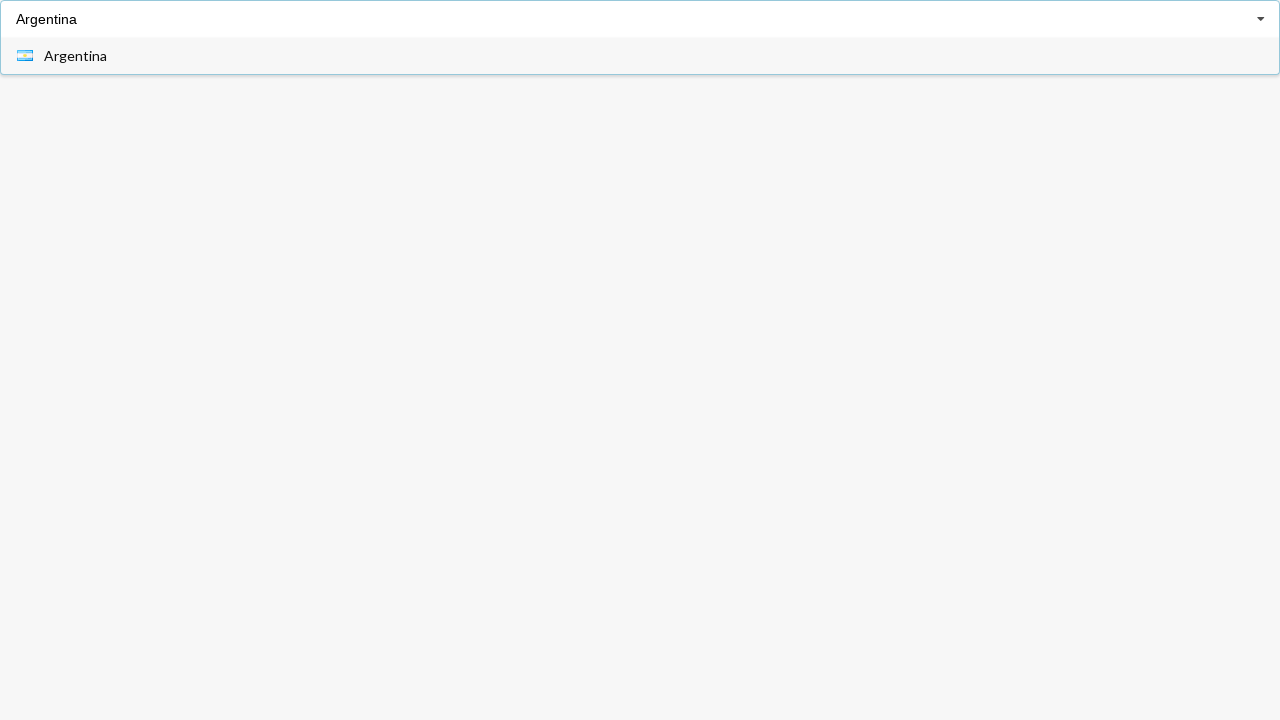

Waited 5 seconds for dropdown options to load
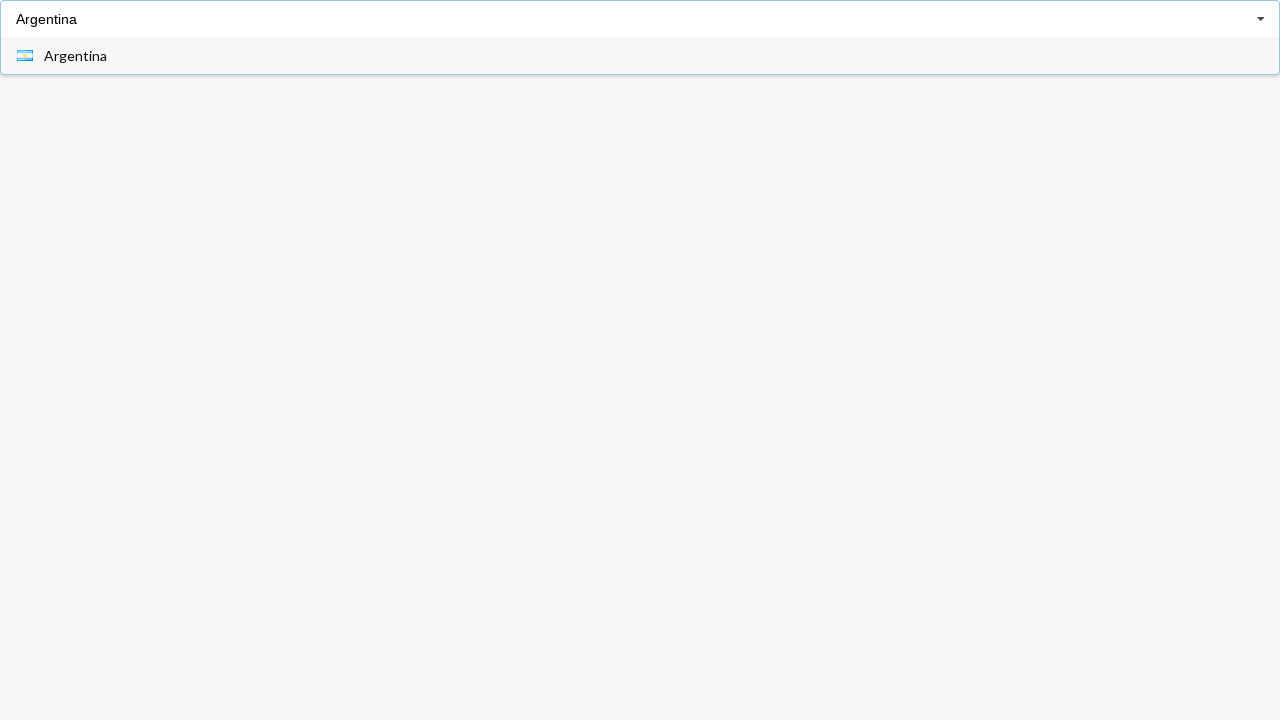

Waited for Argentina option to appear in dropdown
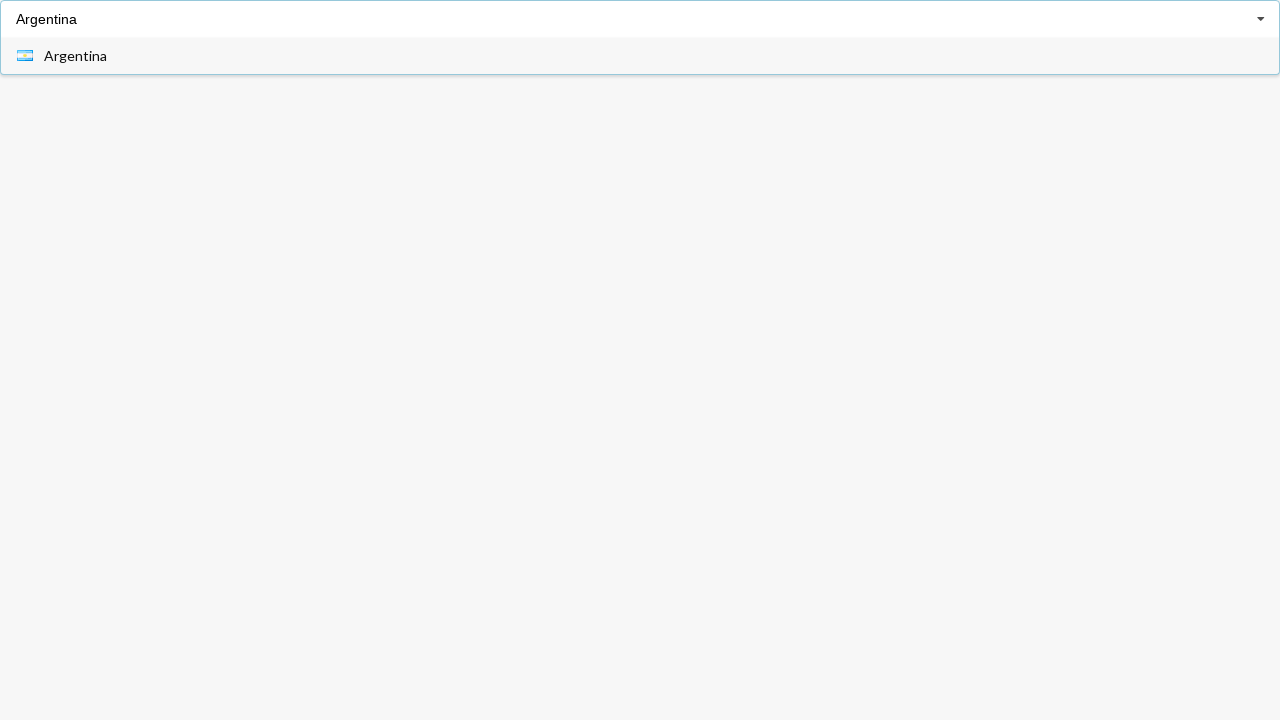

Selected Argentina from the dropdown list at (76, 56) on xpath=//span[@class='text'] >> internal:has-text="Argentina"i
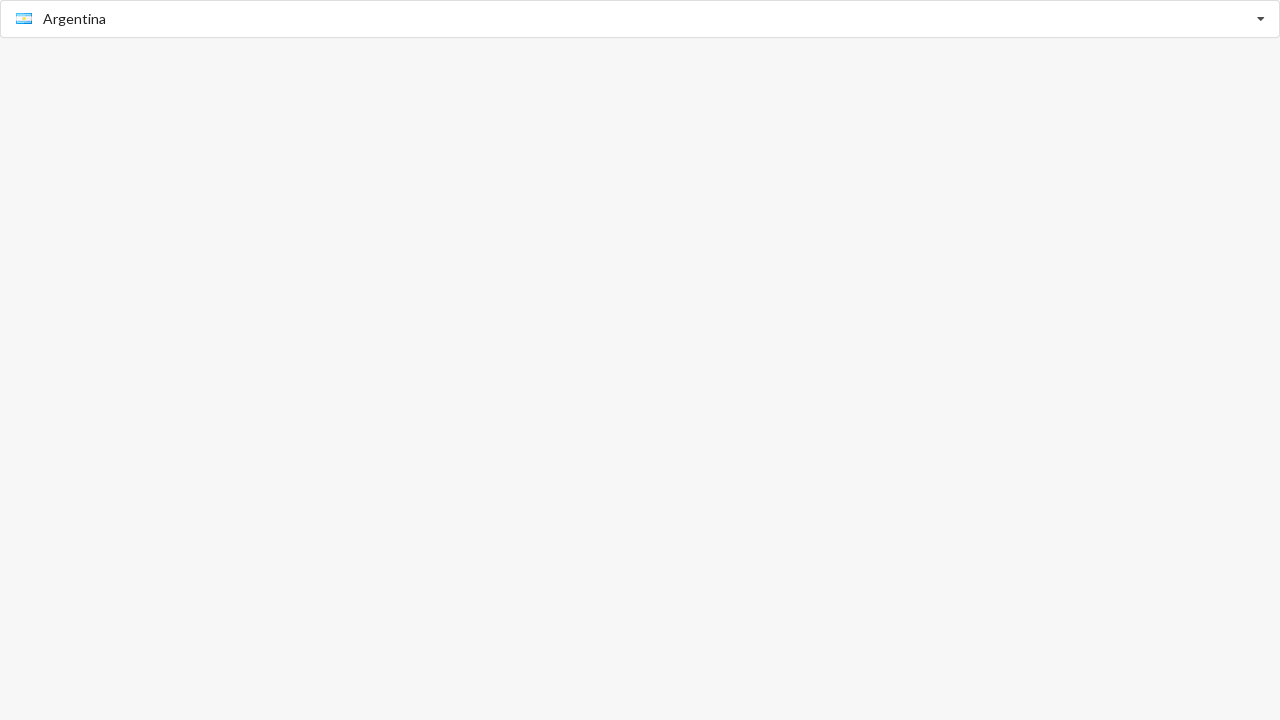

Verified that Argentina is displayed as selected country
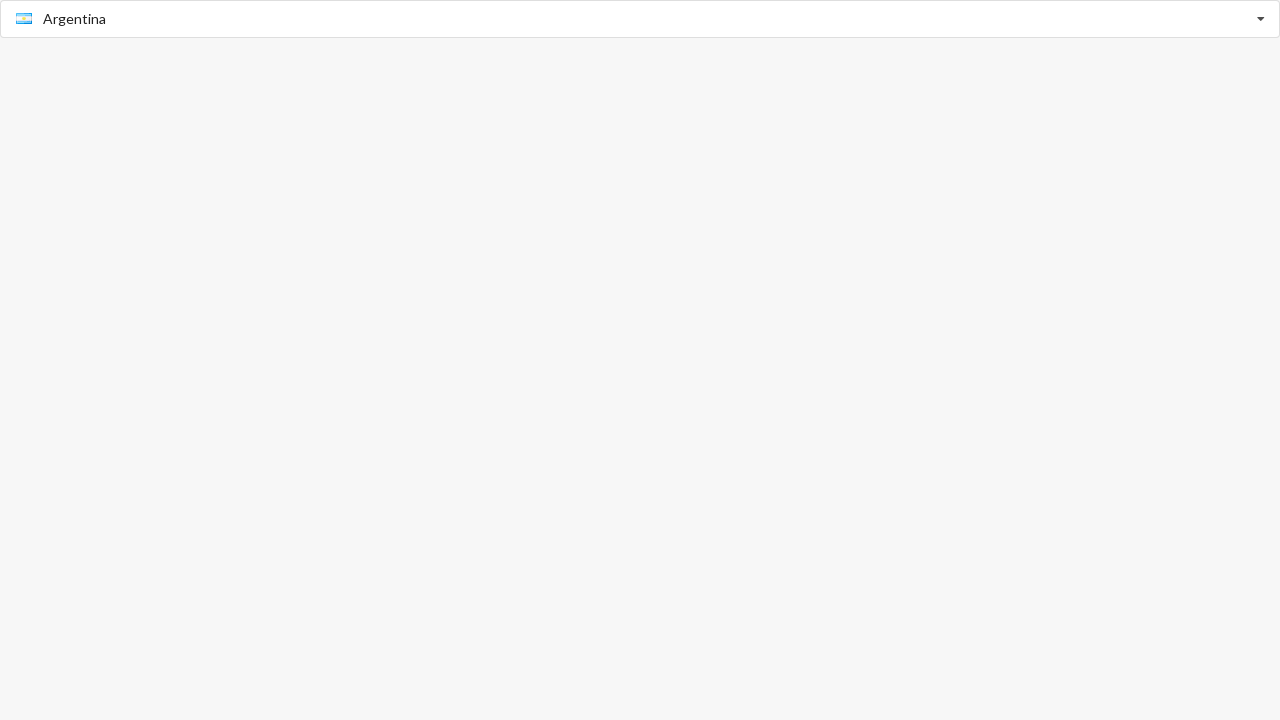

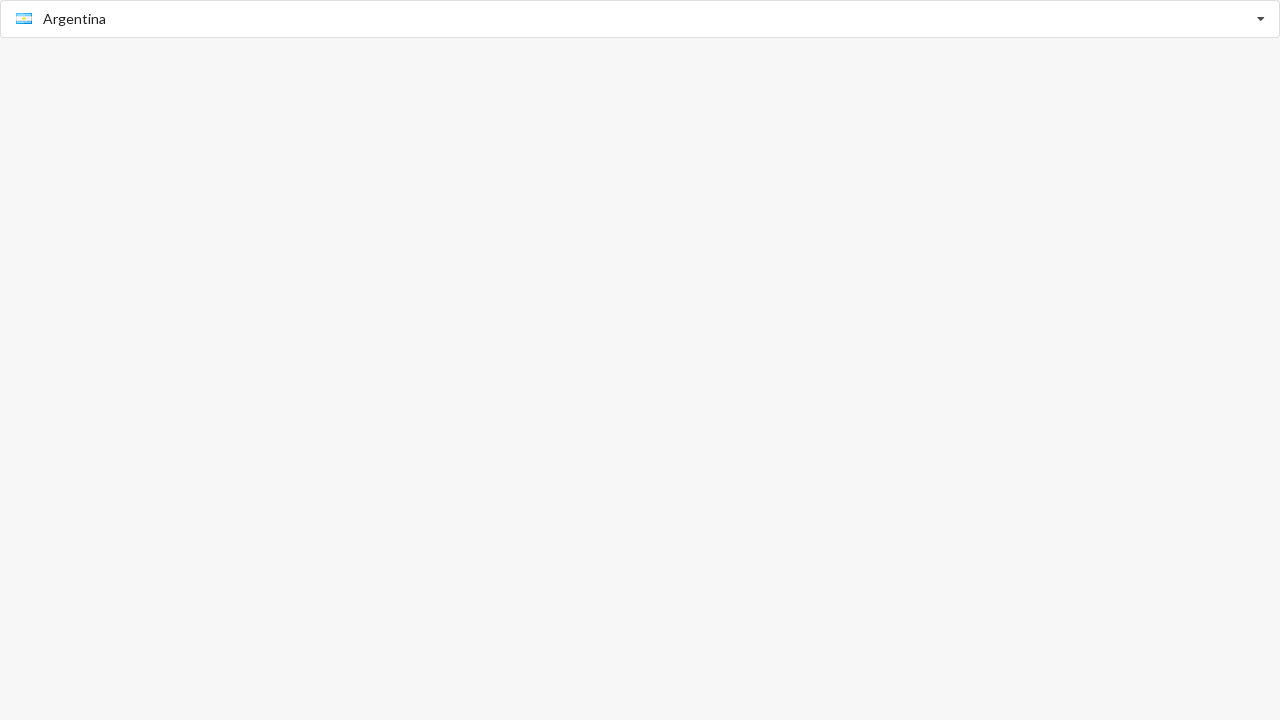